Fills out a school management form with personal information, institution details, and submits the form

Starting URL: https://edumarshal.com/

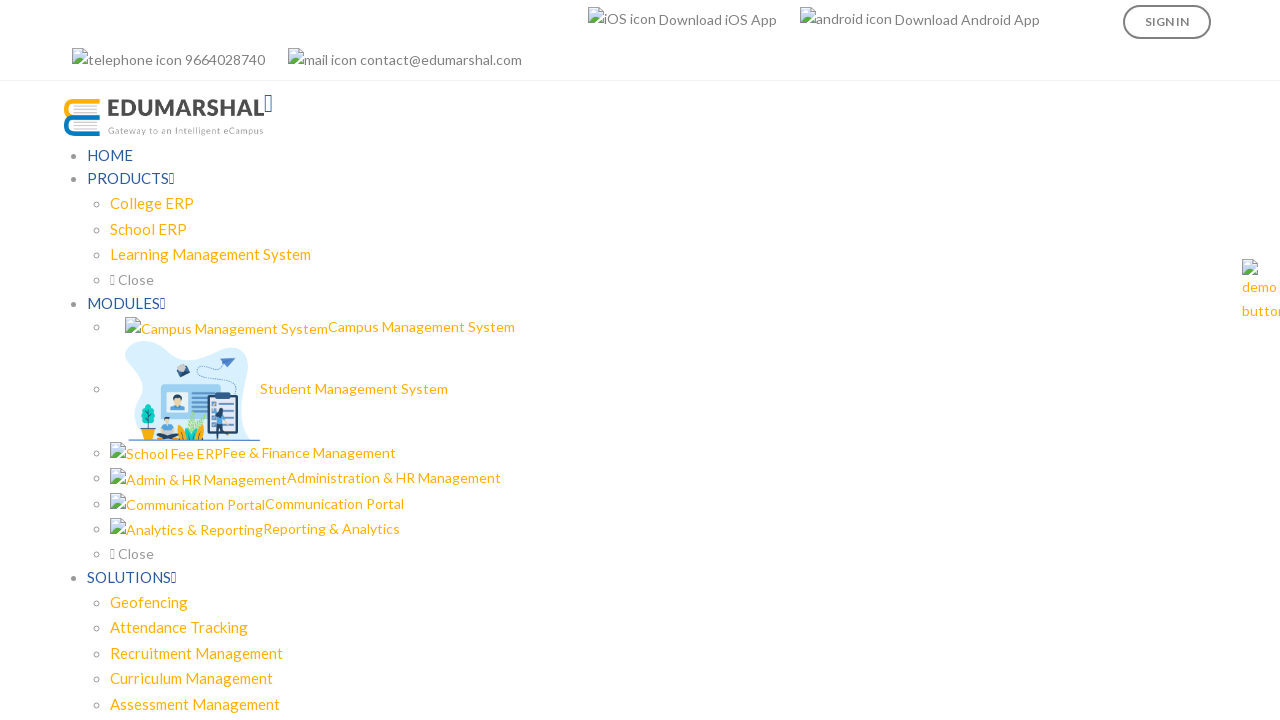

Filled first name field with 'Sathyan' on input[name='input_1.3']
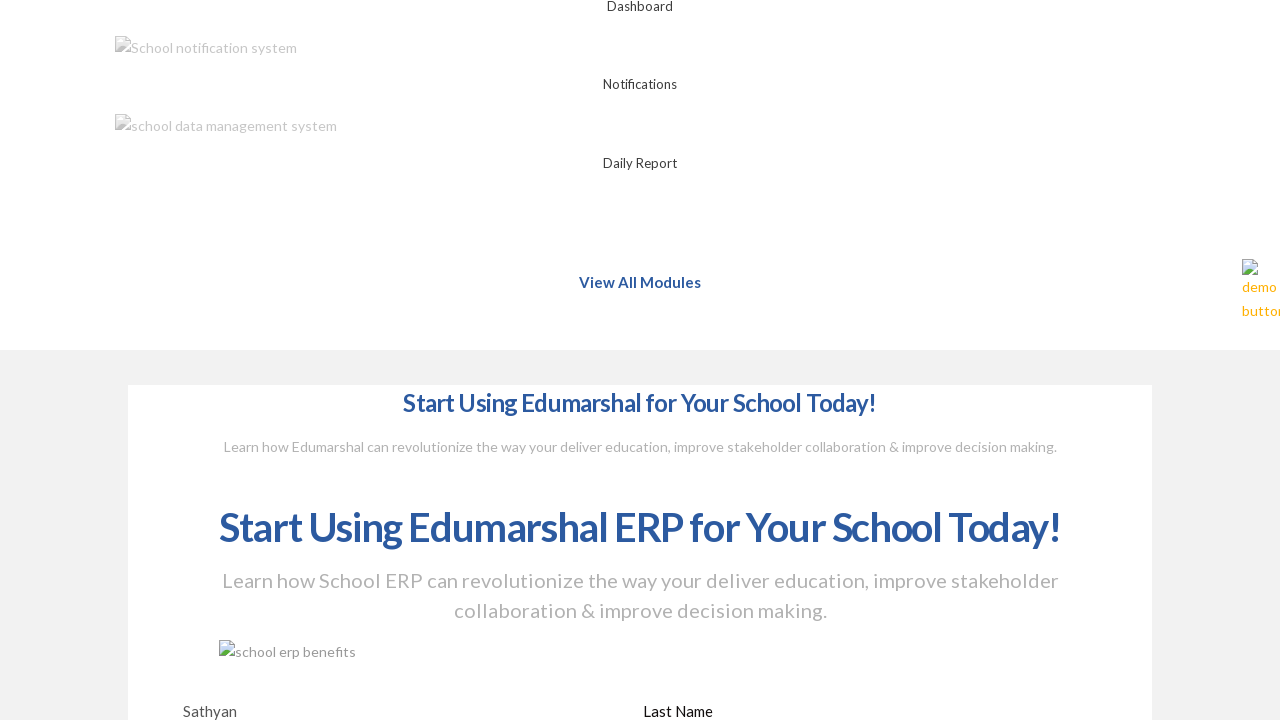

Filled last name field with 'Madhavan' on input[name='input_1.6']
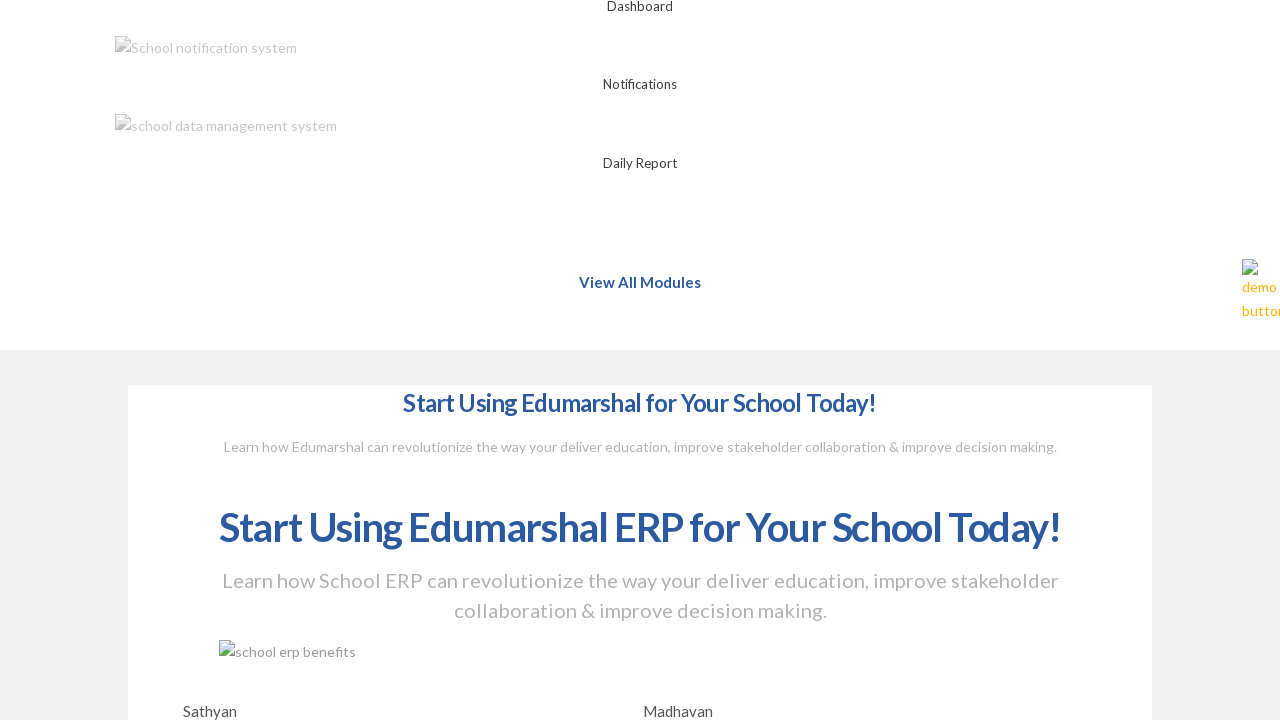

Filled email field with 'testuser@gmail.com' on input[type='email']
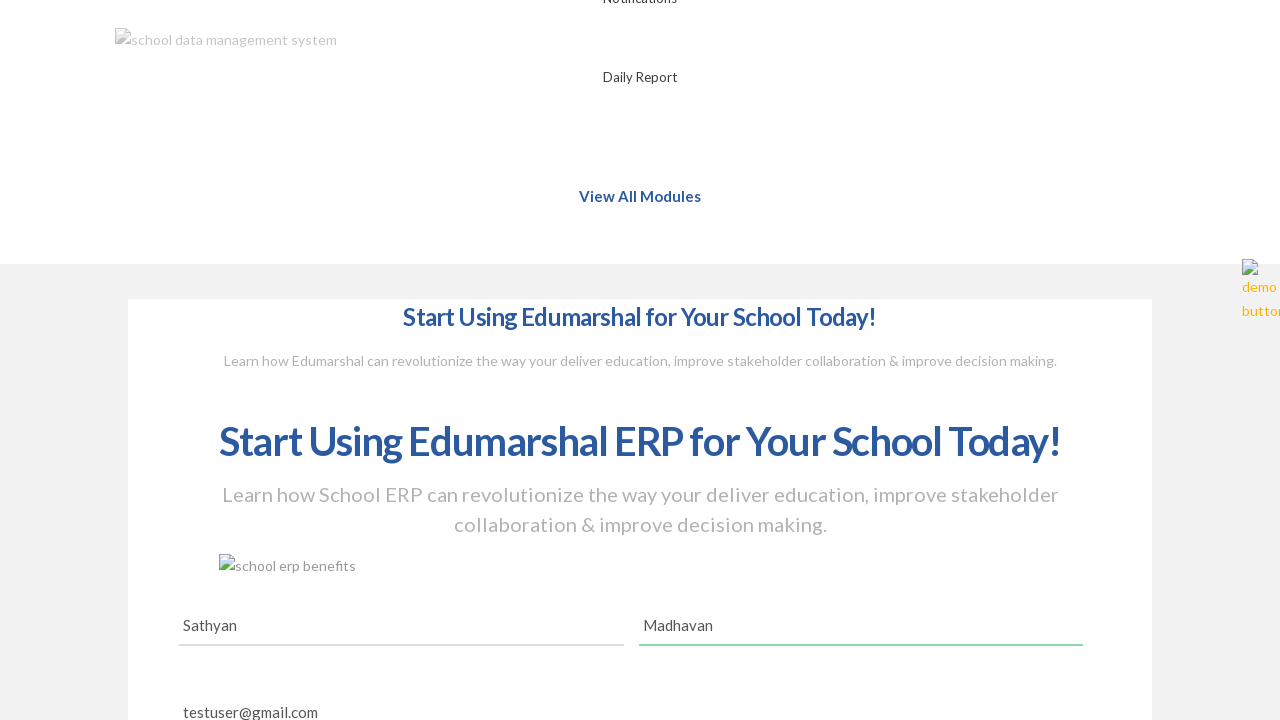

Filled phone number field with '9876543210' on input[type='tel']
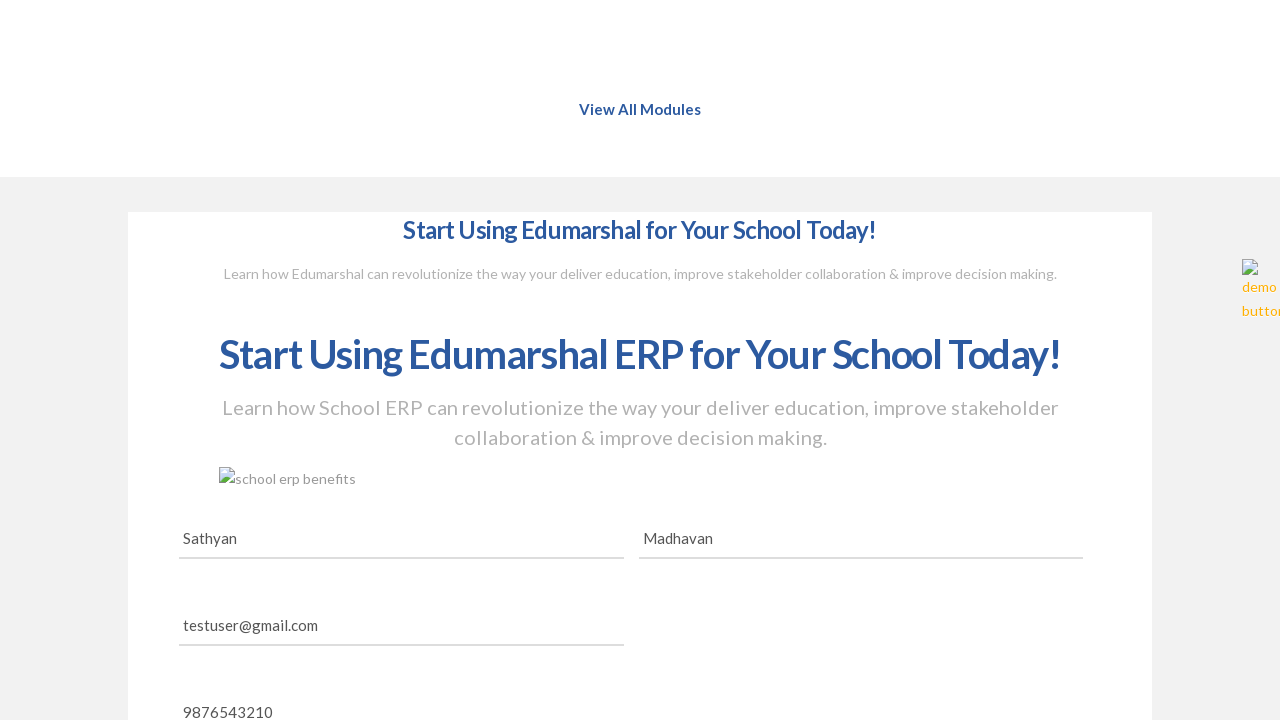

Filled institution name field with 'Asan institute' on input[name='input_5']
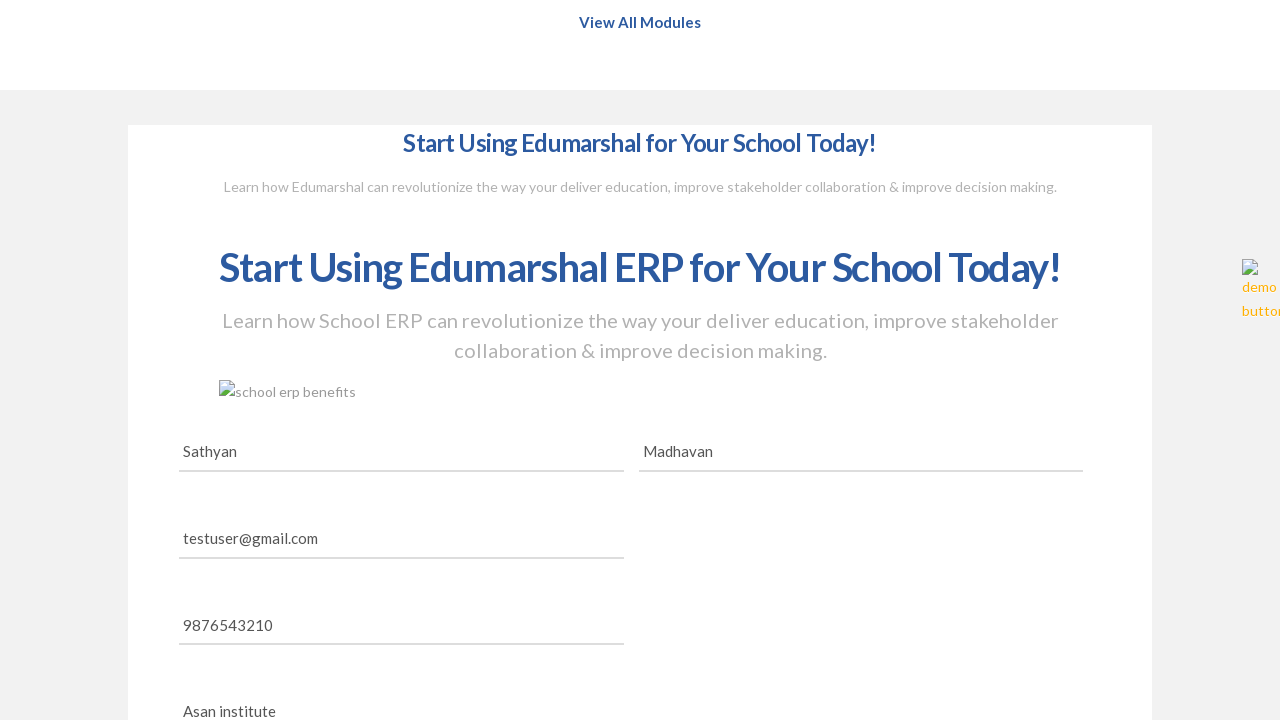

Filled city field with 'chennai' on input[name='input_8']
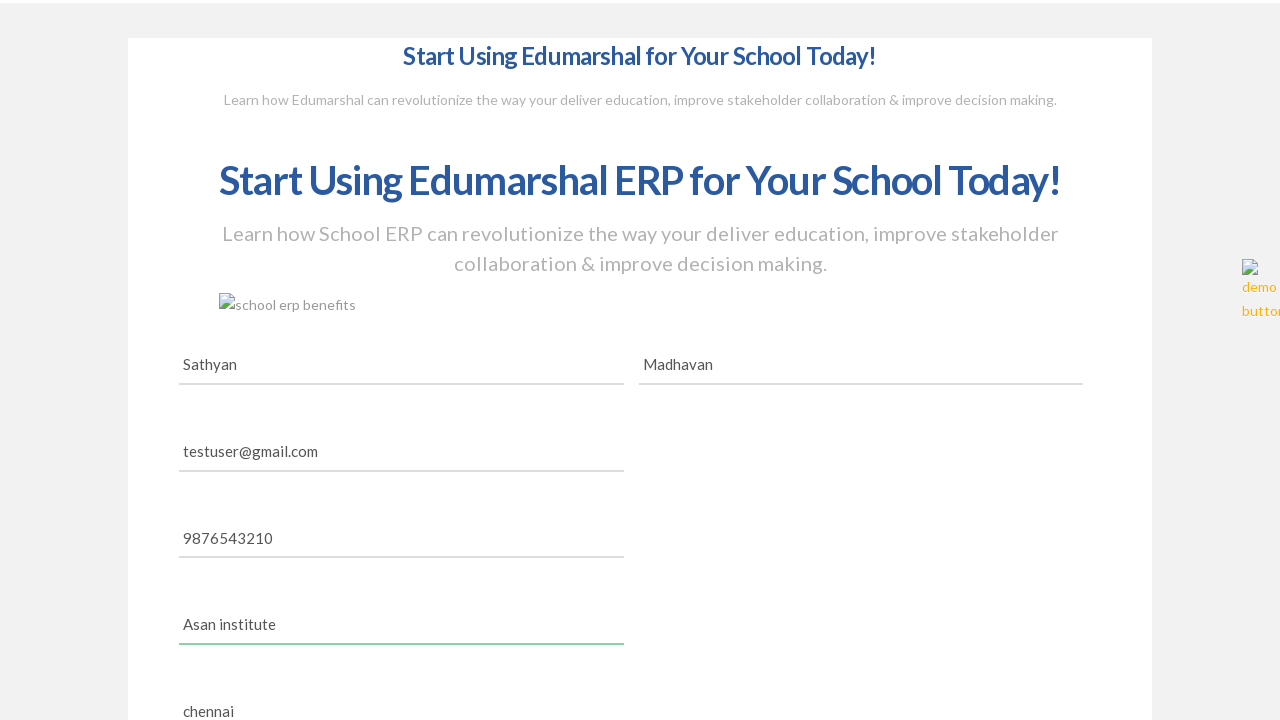

Filled number field with '10' on input[name='input_7']
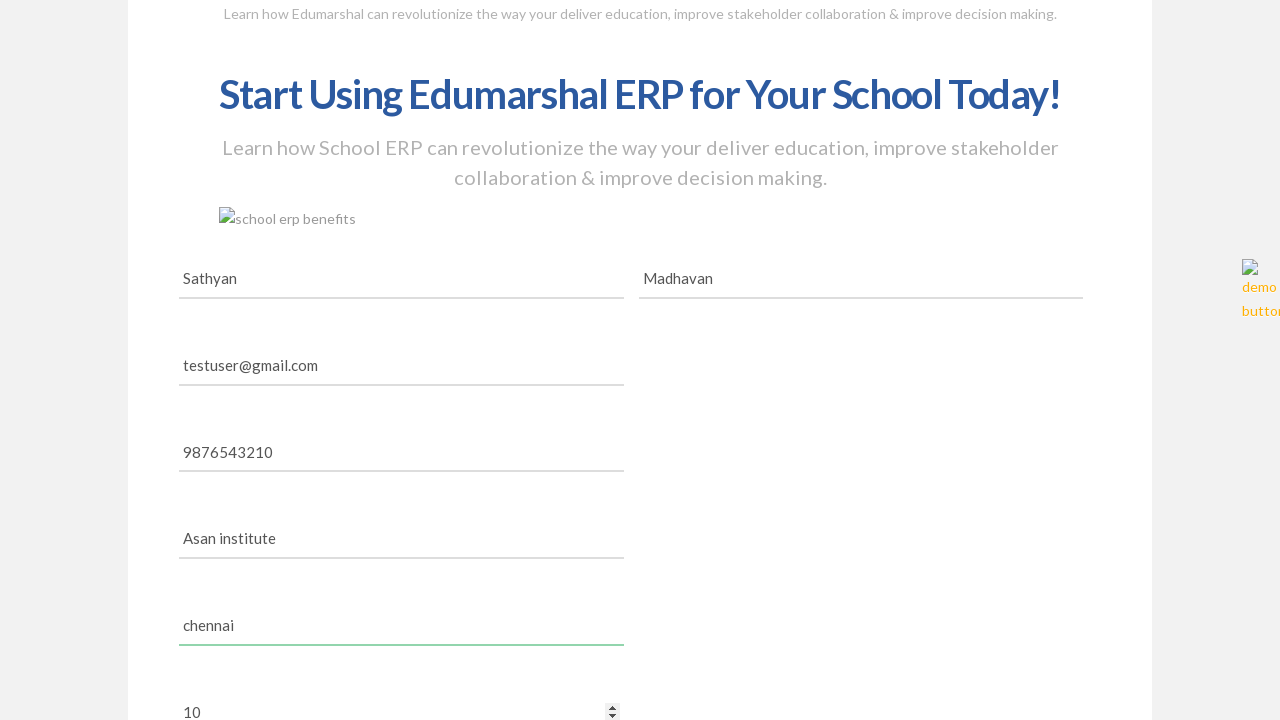

Clicked checkbox to select option at (213, 360) on label[for='choice_1_6_1']
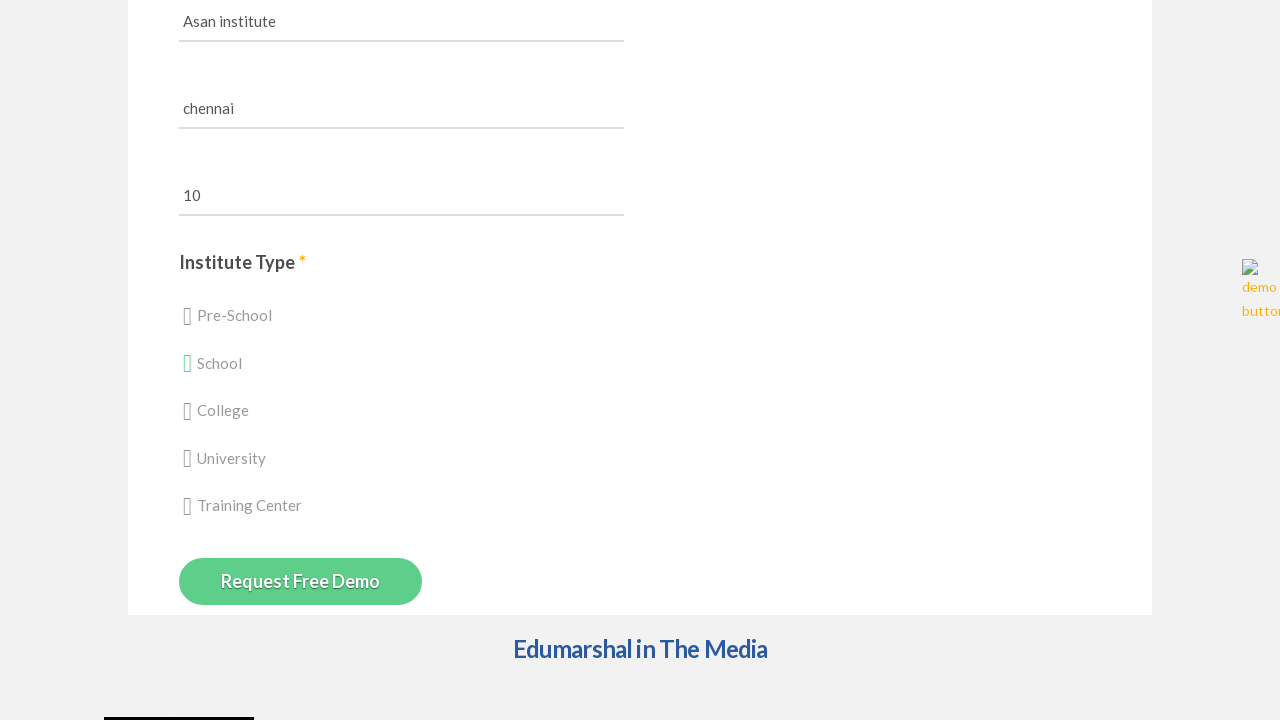

Clicked submit button to submit the form at (301, 581) on input[type='submit']
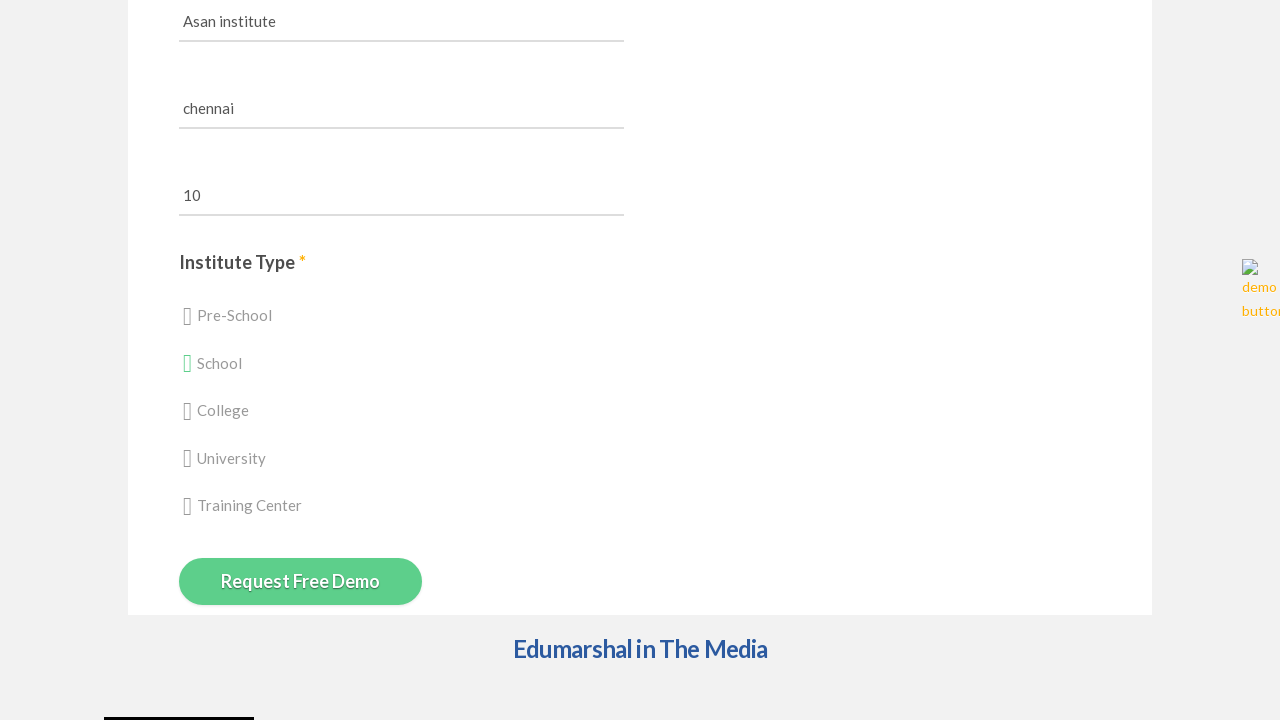

Page loaded after form submission (networkidle state reached)
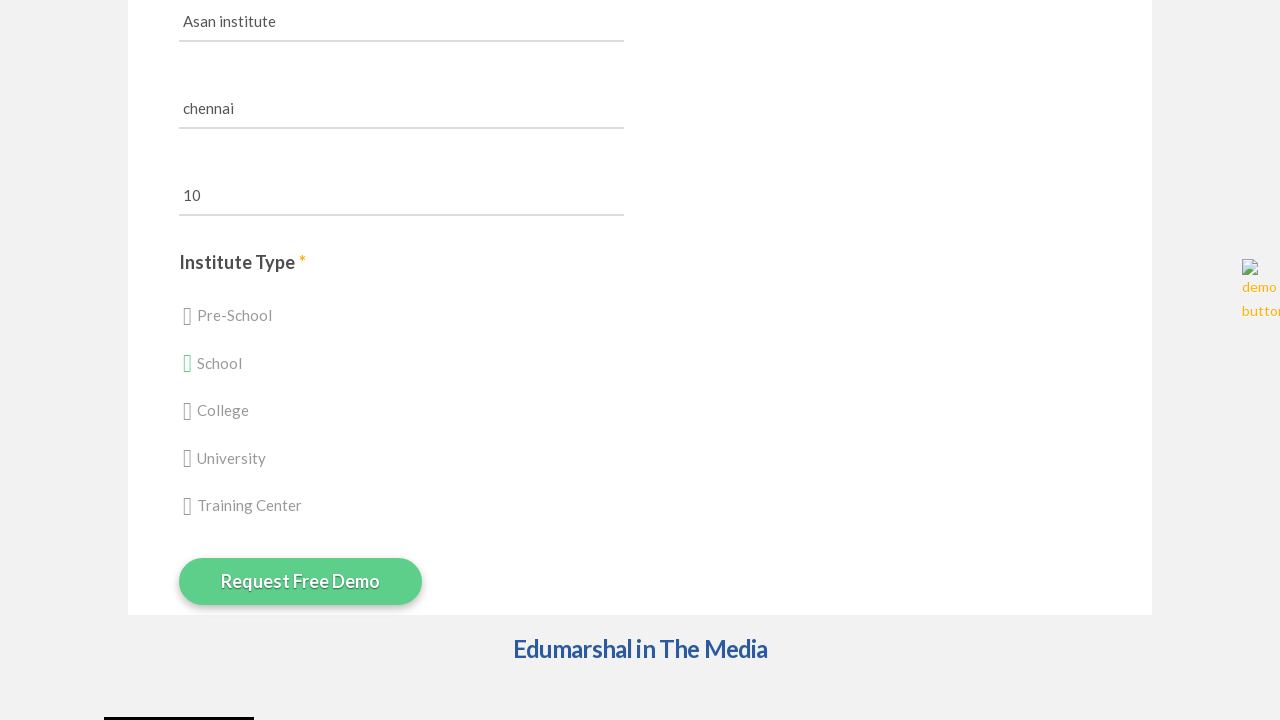

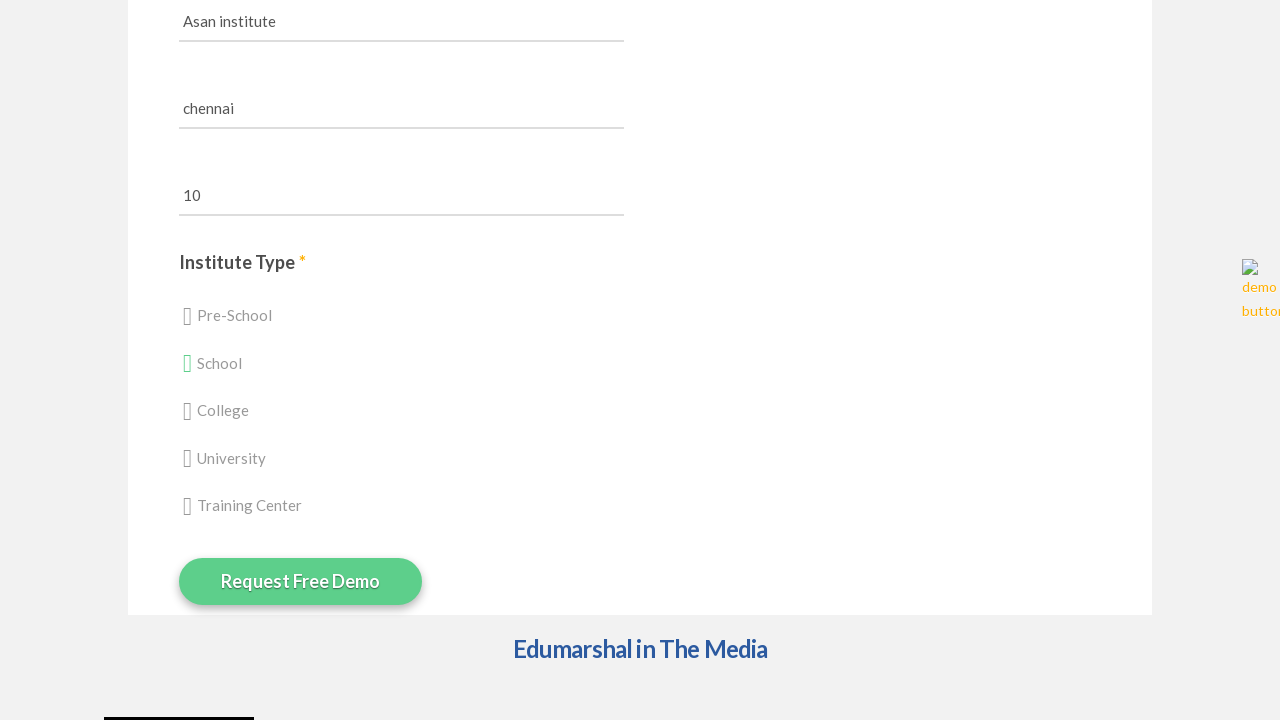